Tests that the Clear completed button displays correct text

Starting URL: https://demo.playwright.dev/todomvc

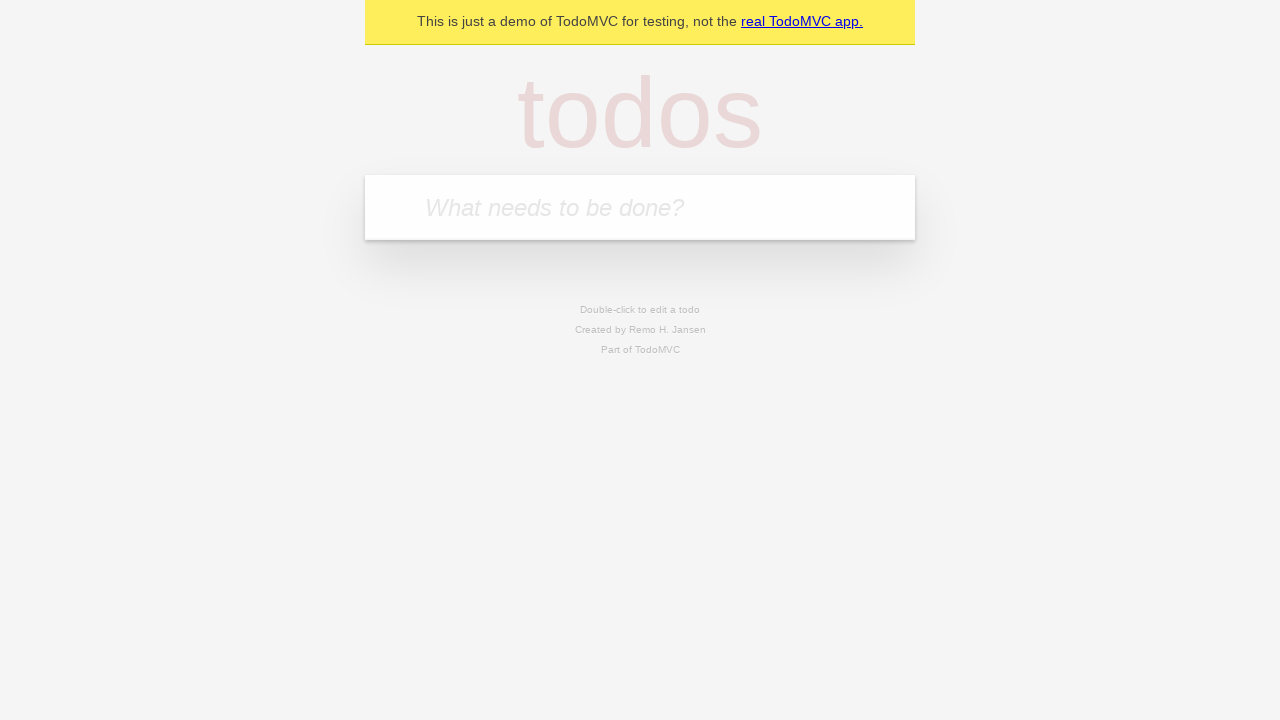

Filled new todo field with 'buy some cheese' on .new-todo
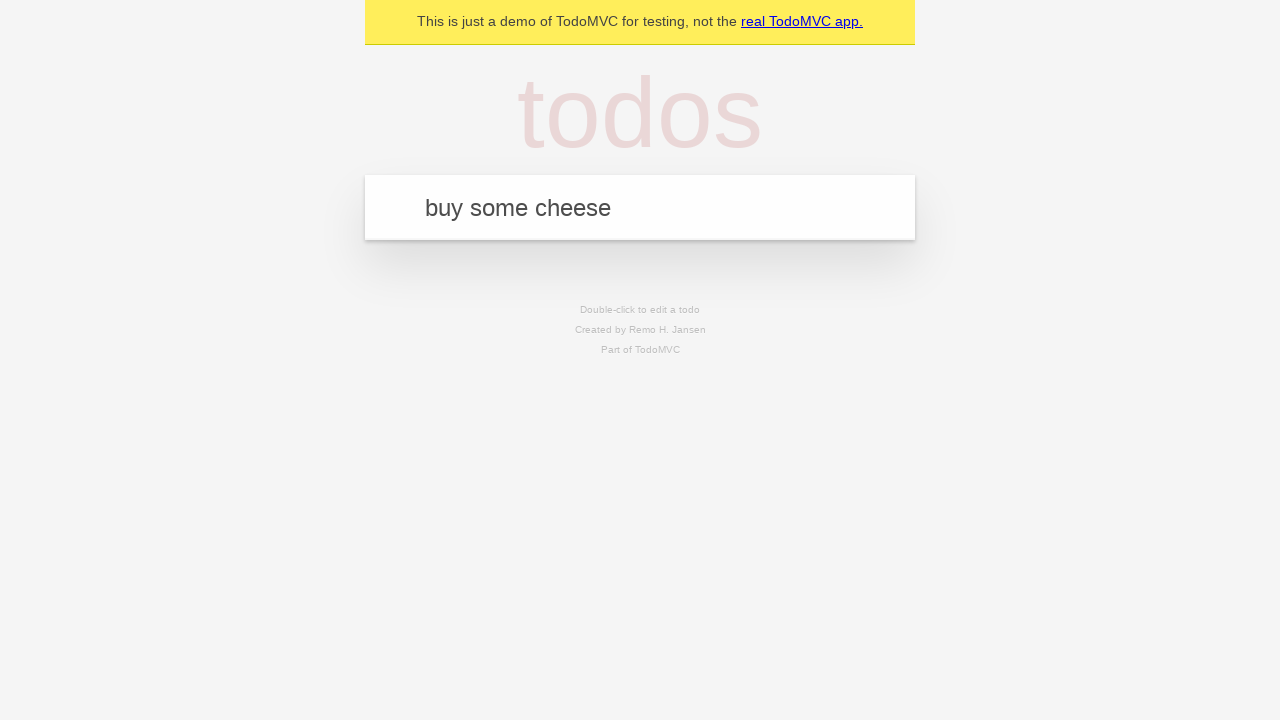

Pressed Enter to add first todo item on .new-todo
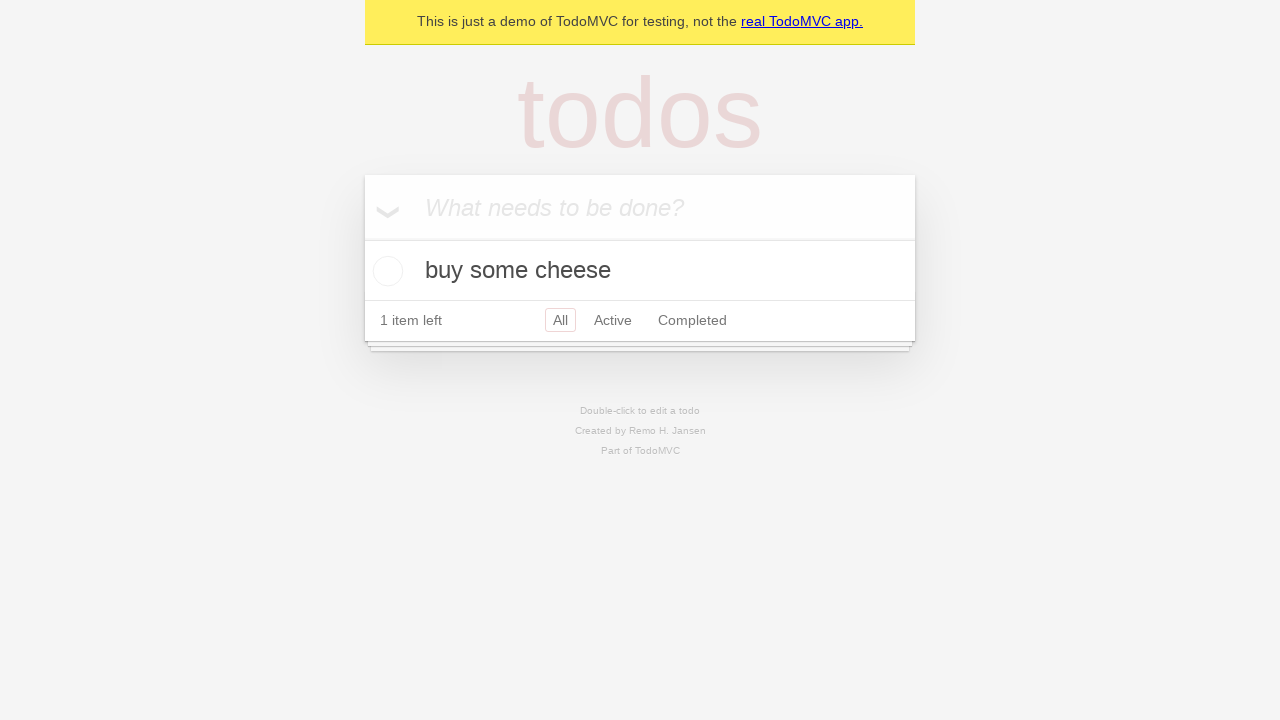

Filled new todo field with 'feed the cat' on .new-todo
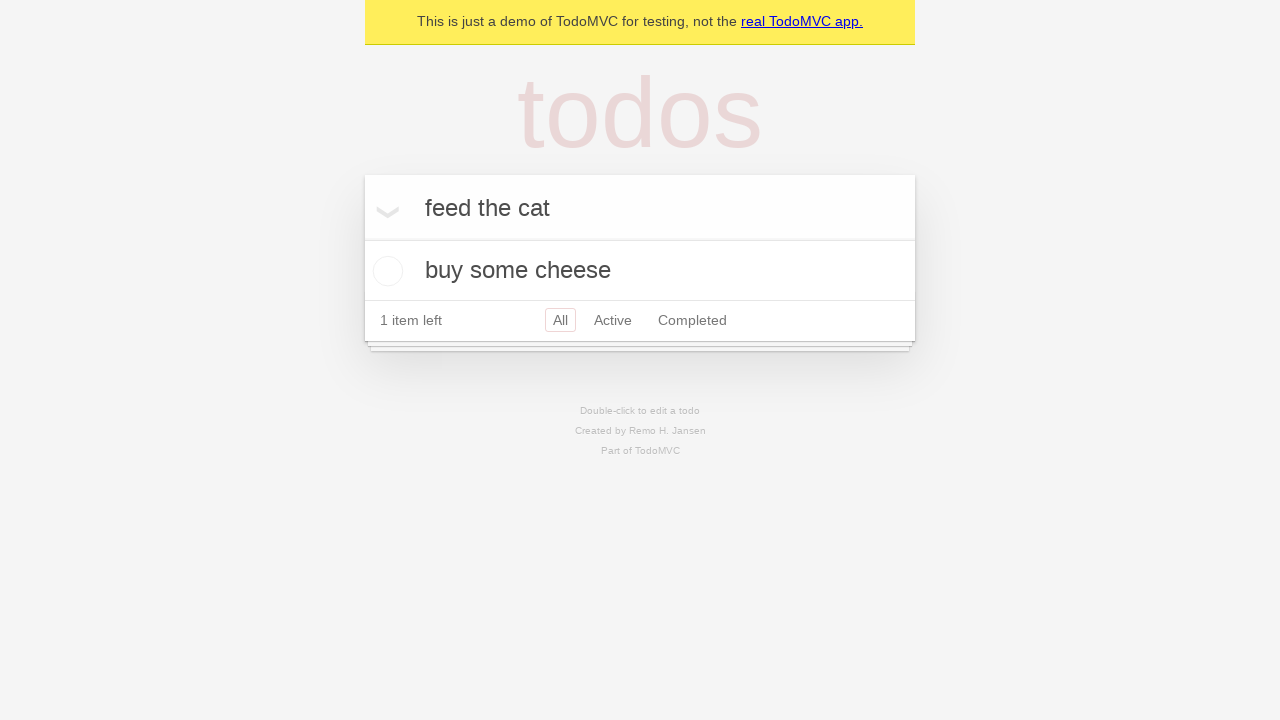

Pressed Enter to add second todo item on .new-todo
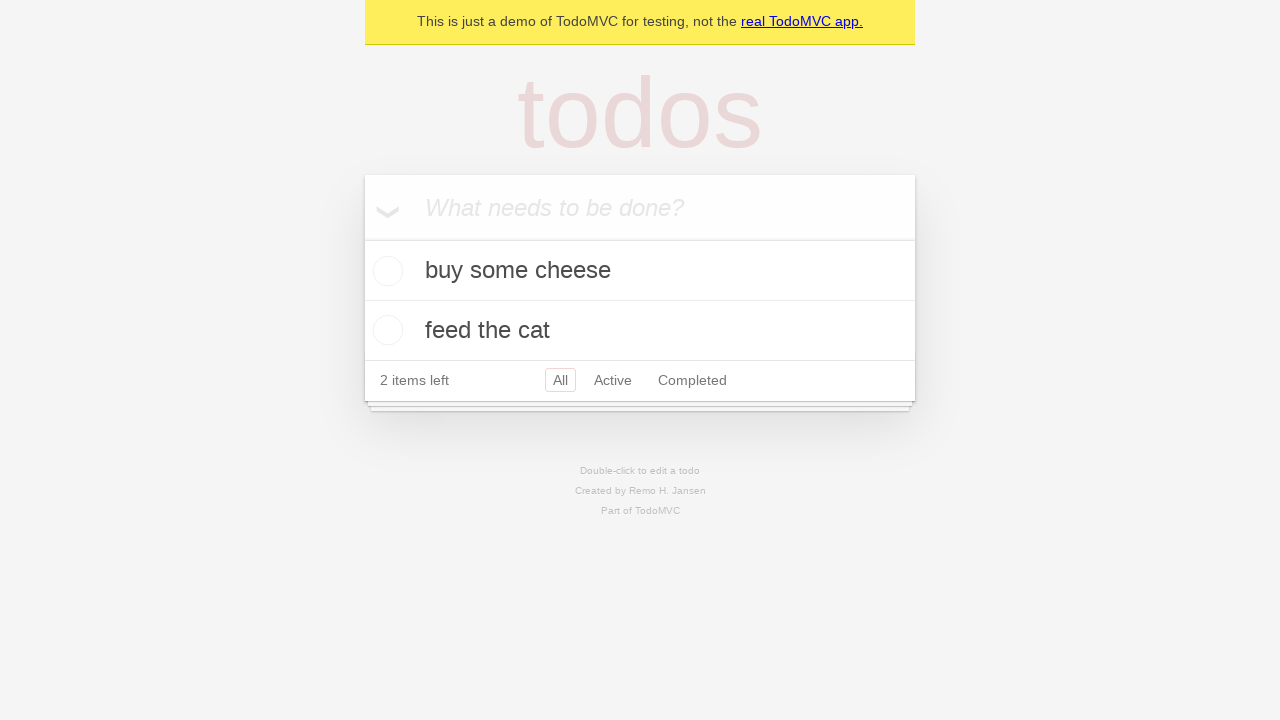

Filled new todo field with 'book a doctors appointment' on .new-todo
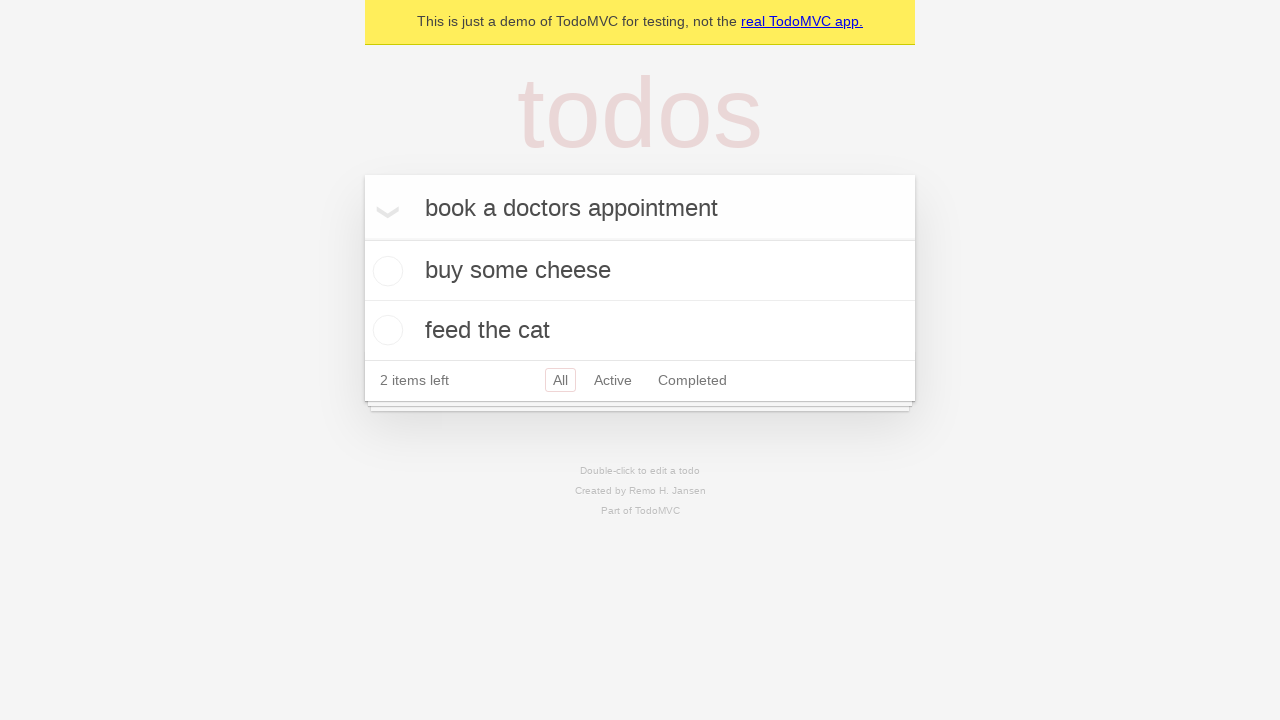

Pressed Enter to add third todo item on .new-todo
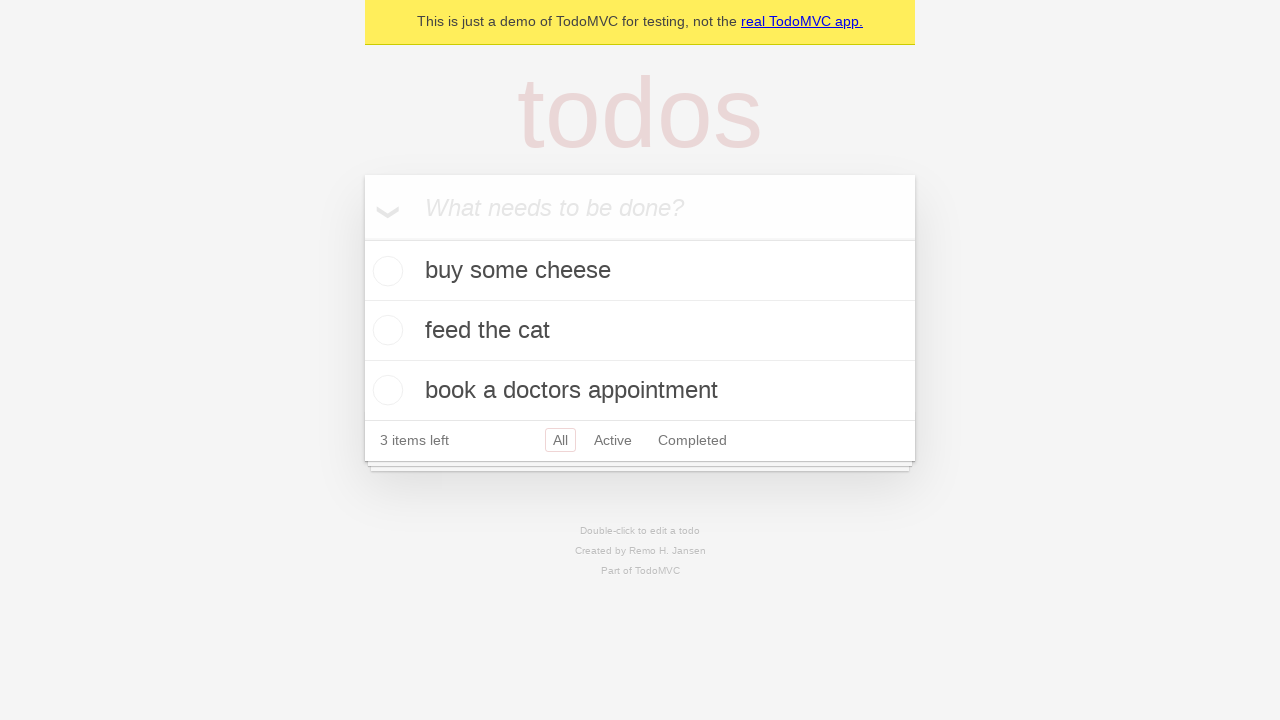

Waited for all three todo items to be added to the list
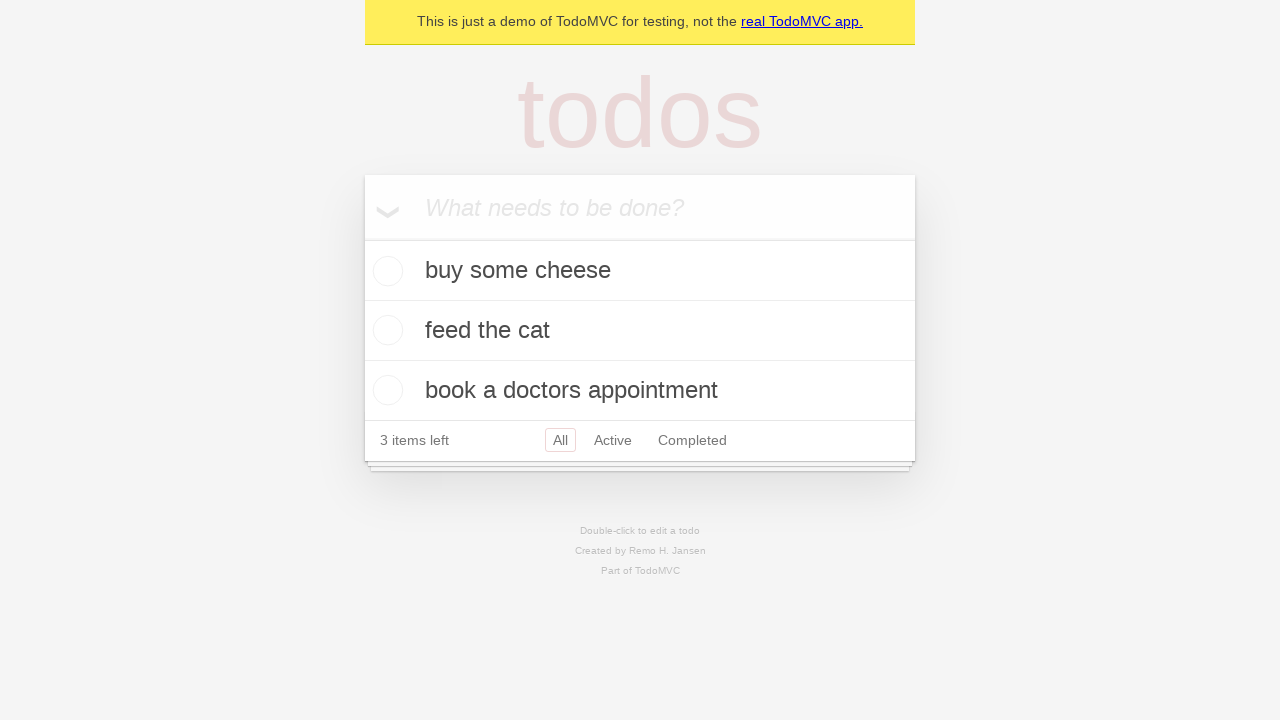

Checked the first todo item as completed at (385, 271) on .todo-list li .toggle >> nth=0
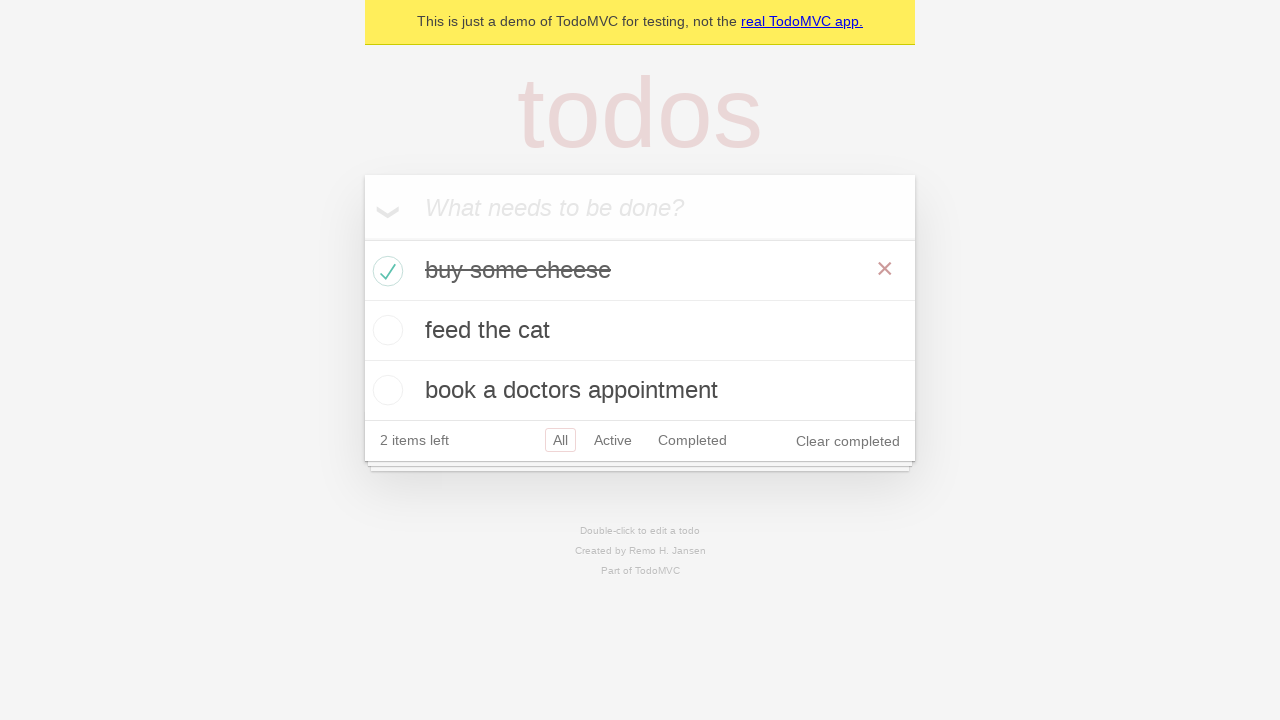

Waited for Clear completed button to appear
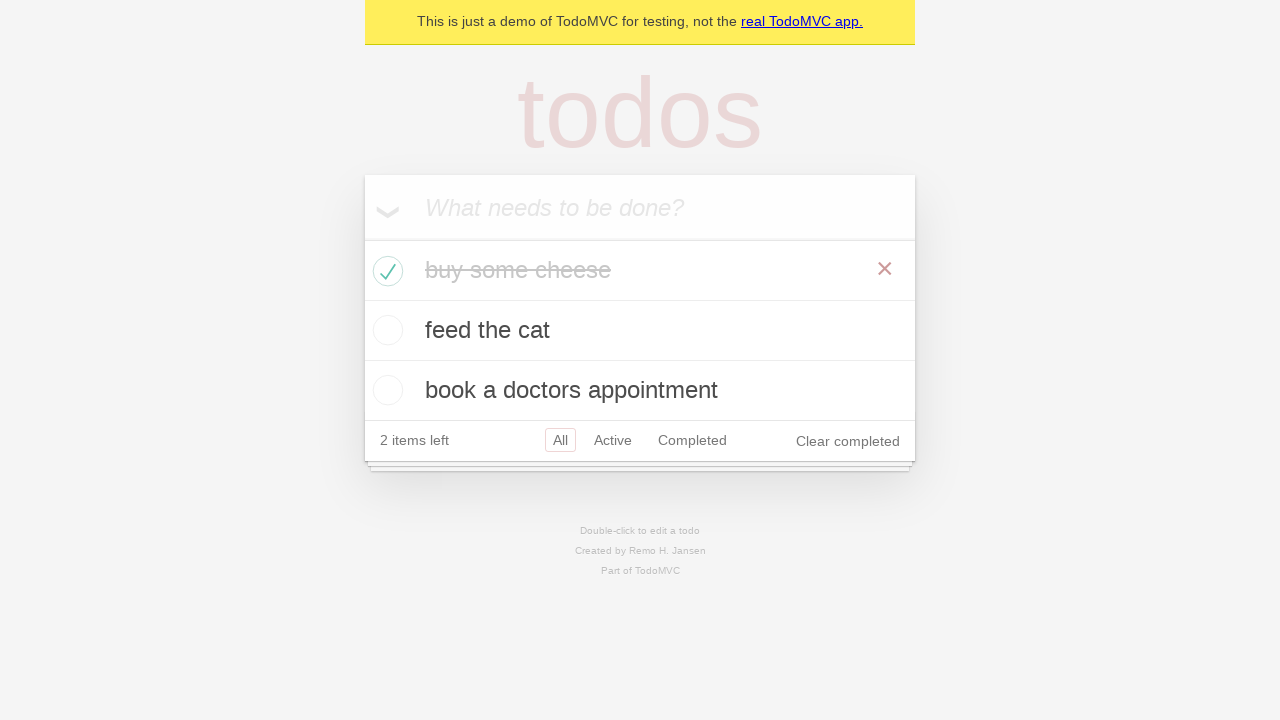

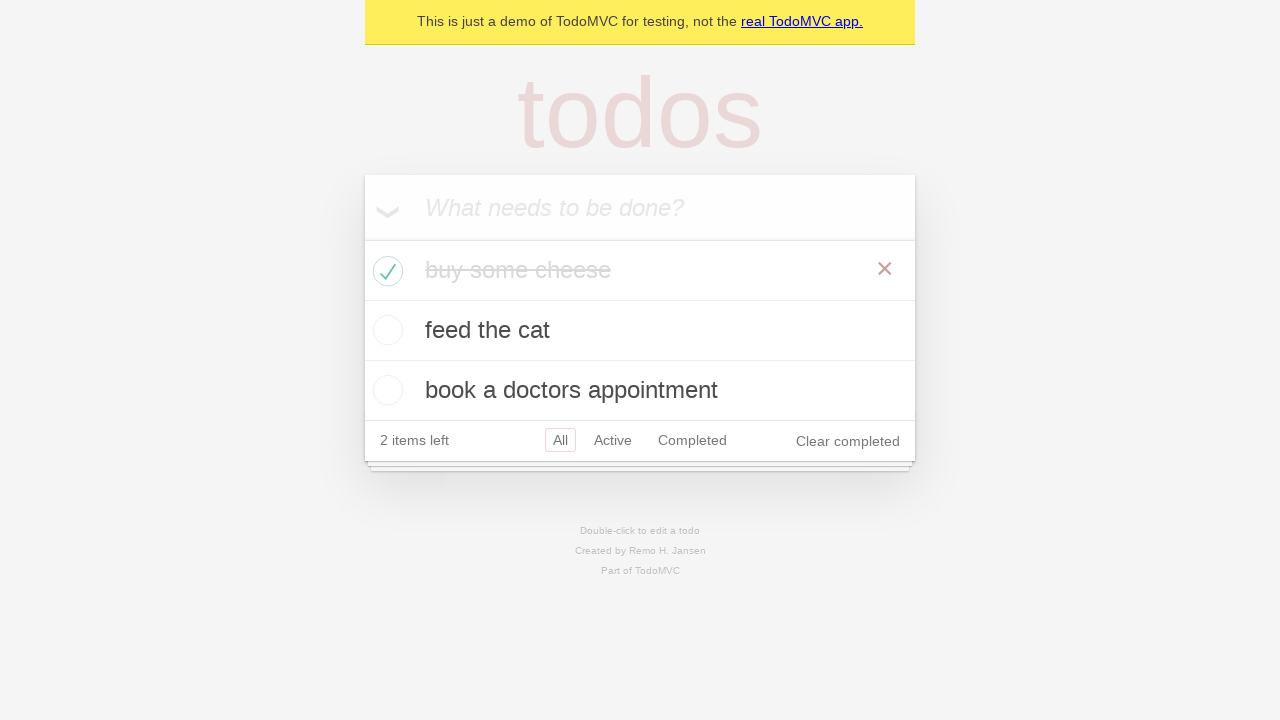